Navigates to OrangeHRM demo page, retrieves page title and URL information, then clicks on the OrangeHRM Inc link which opens a new window, demonstrating window handle functionality.

Starting URL: https://opensource-demo.orangehrmlive.com/web/index.php/auth/login

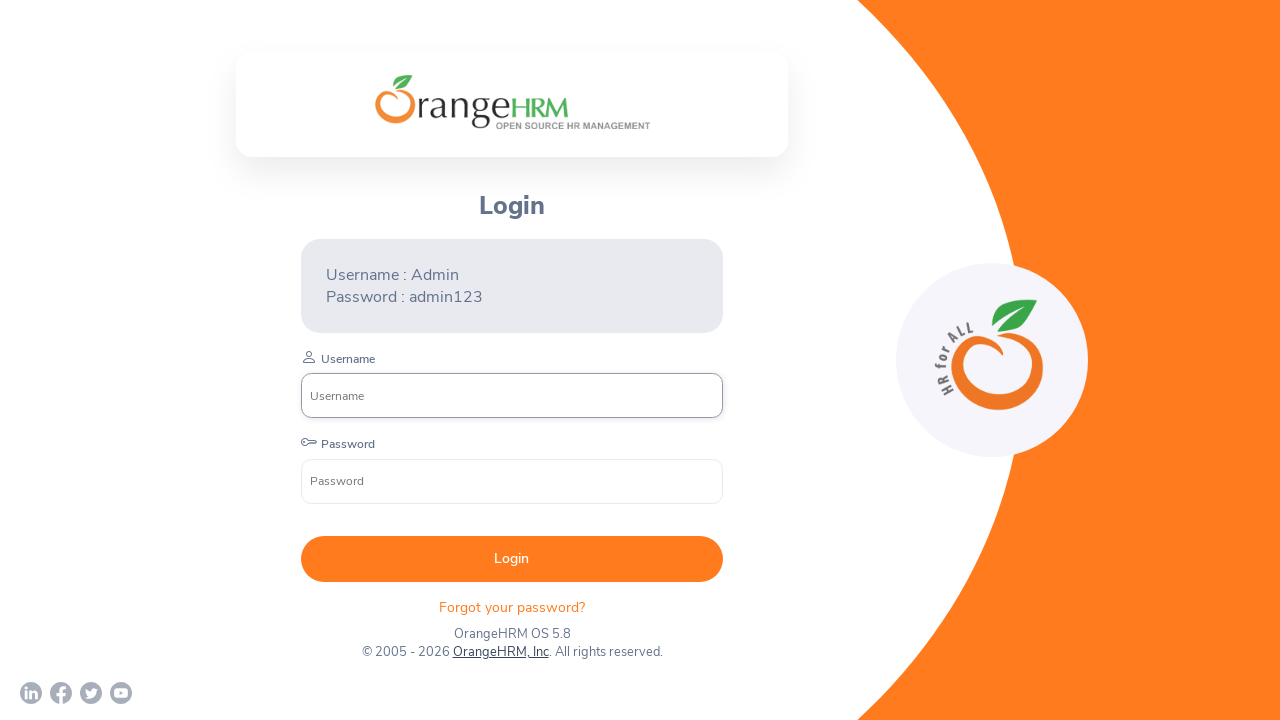

Waited for page to load (networkidle state)
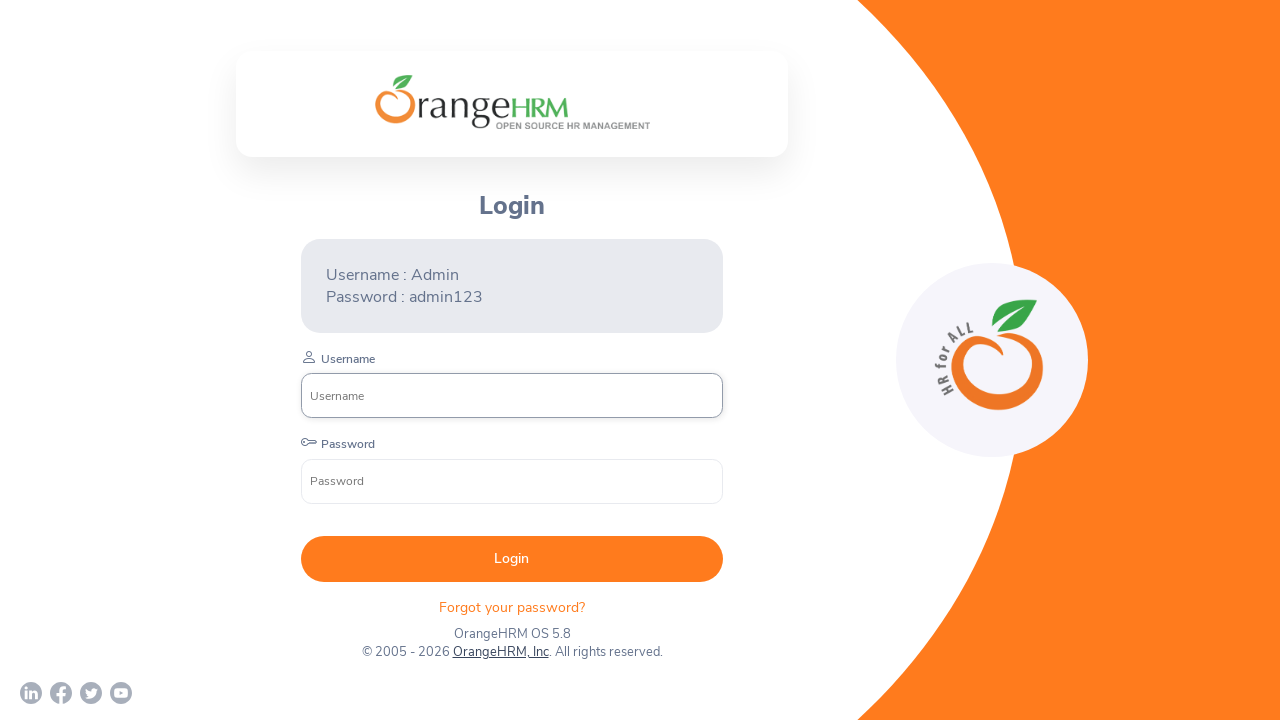

Retrieved page title: OrangeHRM
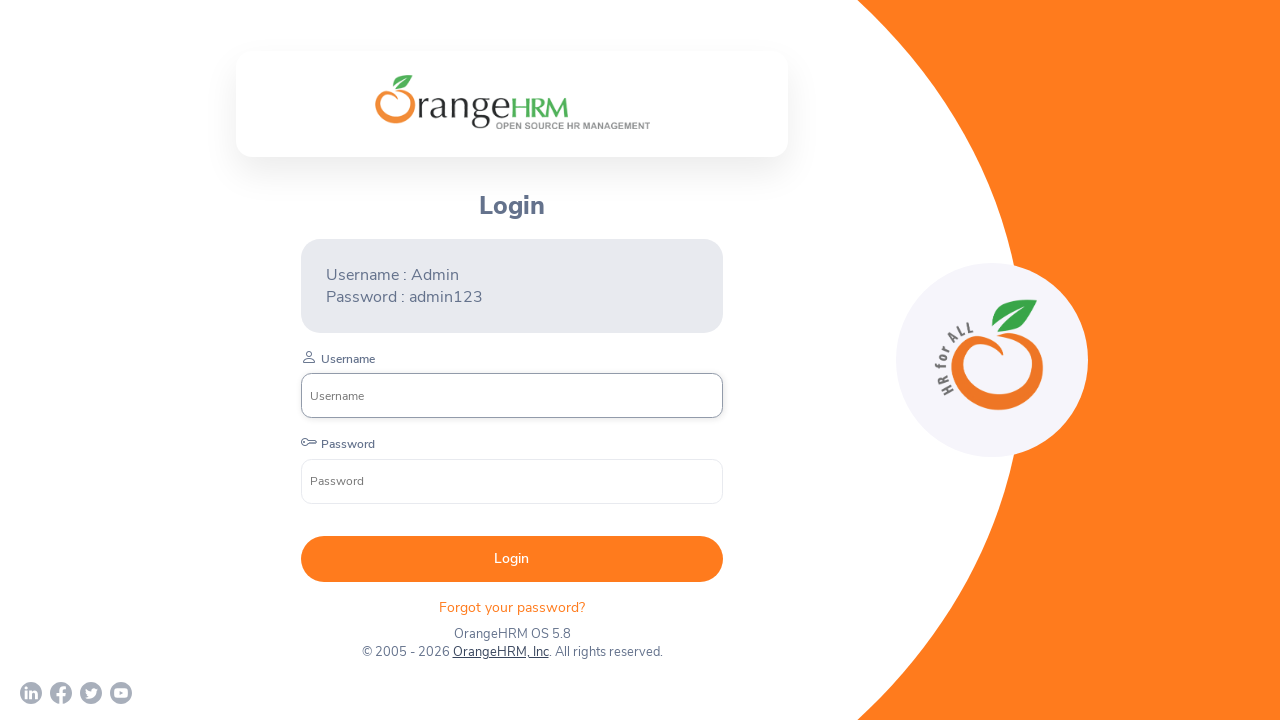

Retrieved current URL: https://opensource-demo.orangehrmlive.com/web/index.php/auth/login
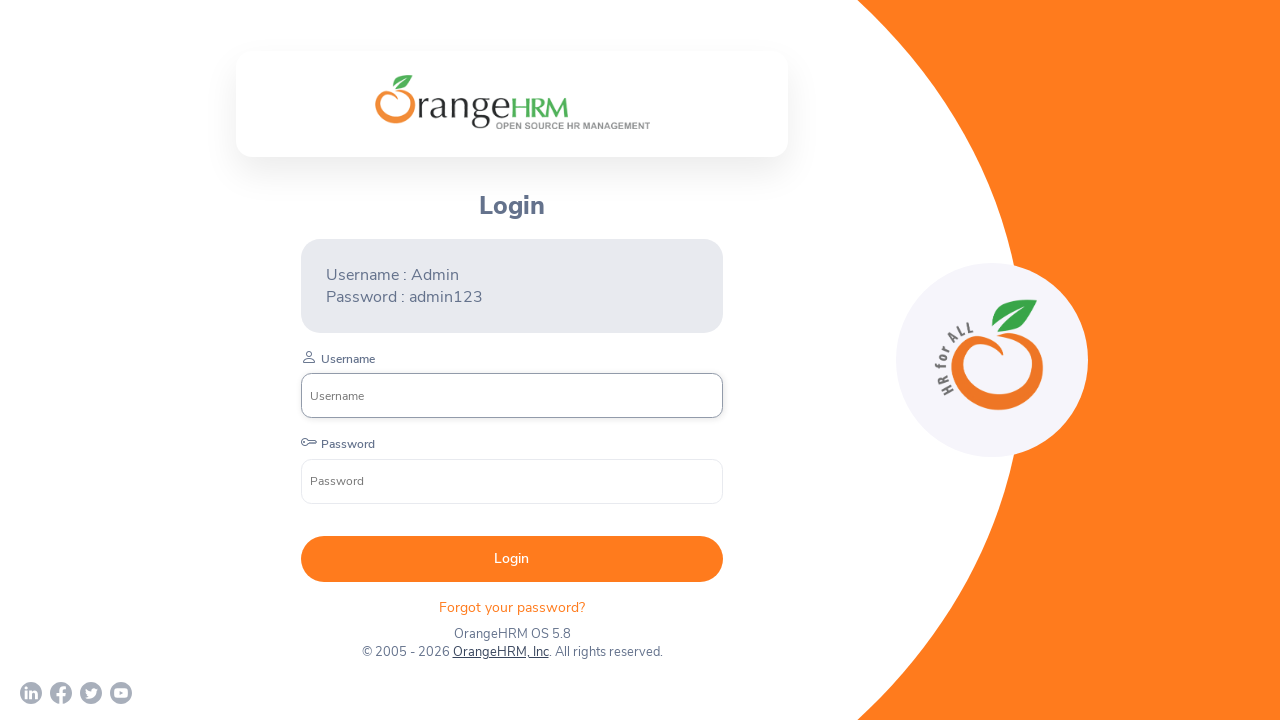

Clicked on OrangeHRM, Inc link which opened a new window at (500, 652) on text=OrangeHRM, Inc
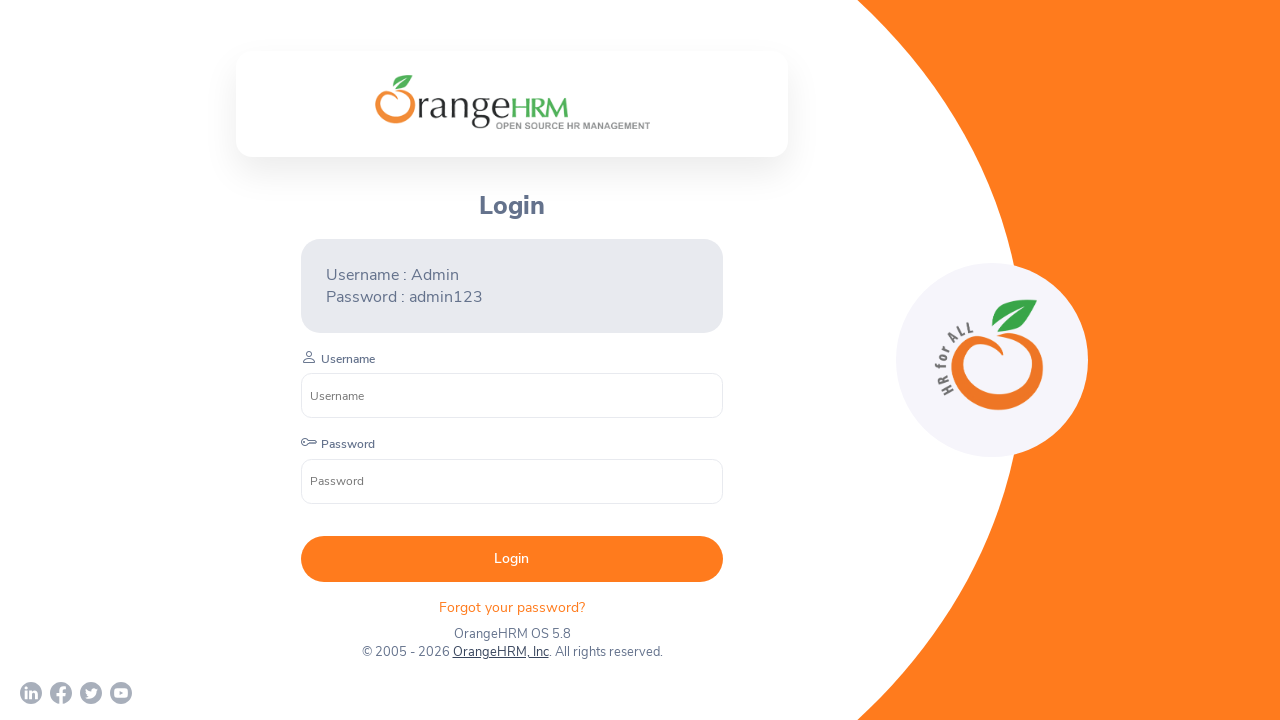

Retrieved the newly opened page window handle
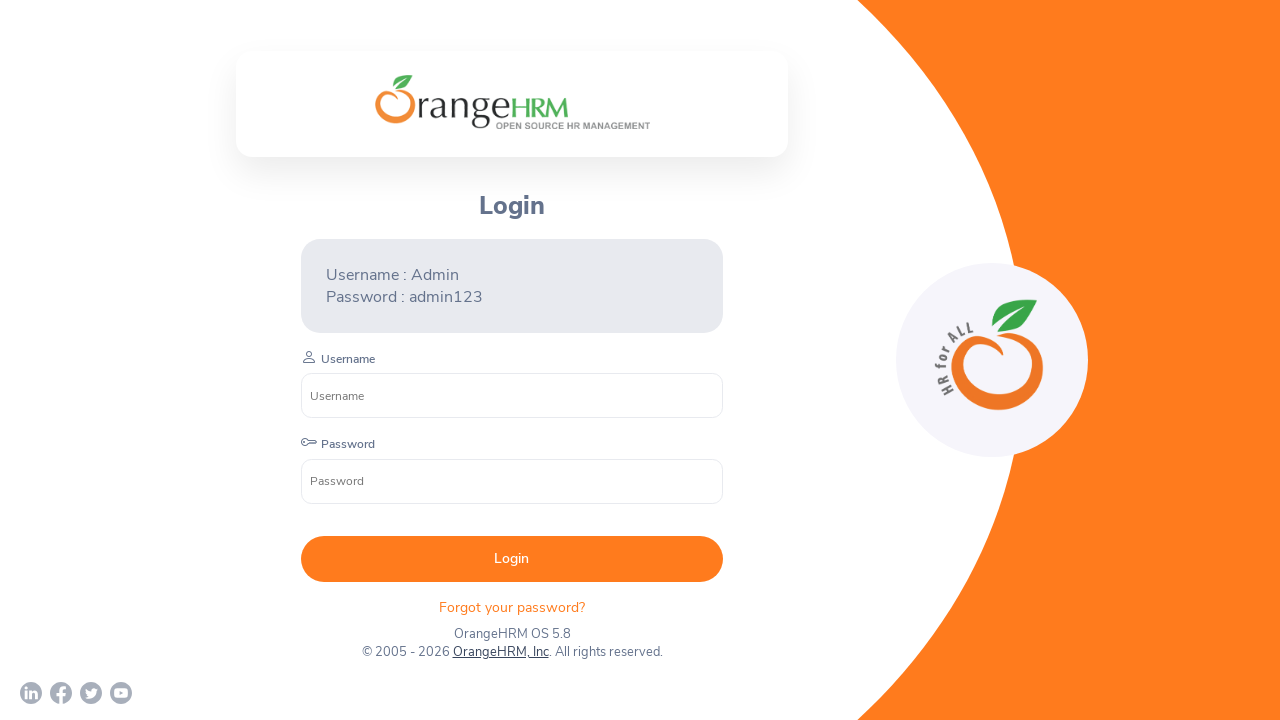

Waited for new page to load (load state)
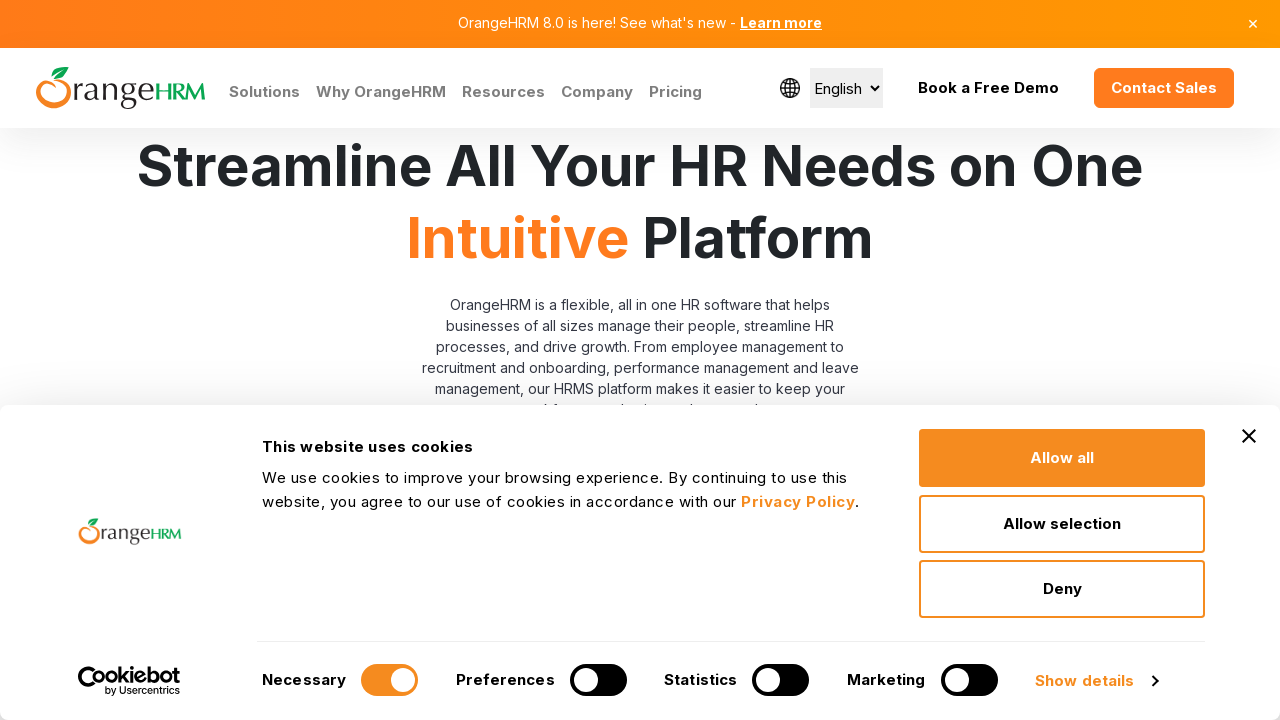

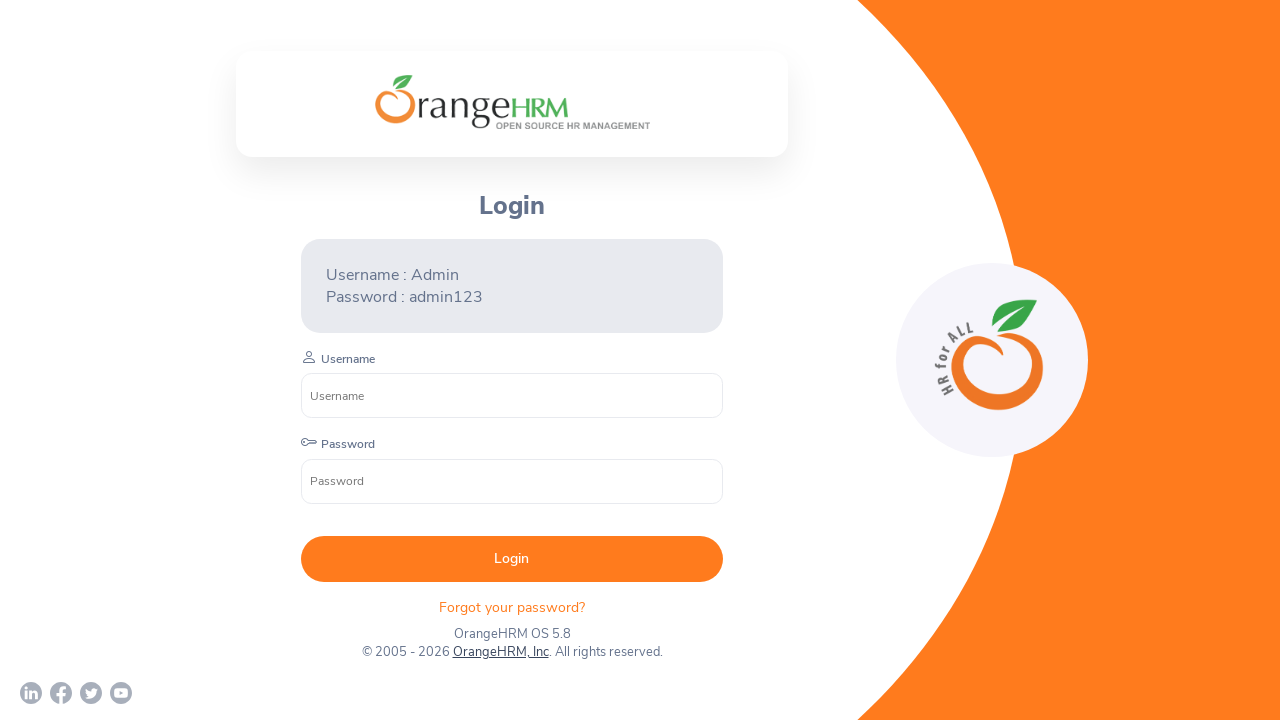